Tests right-click context menu functionality by performing a right-click action on a button element

Starting URL: https://swisnl.github.io/jQuery-contextMenu/demo.html

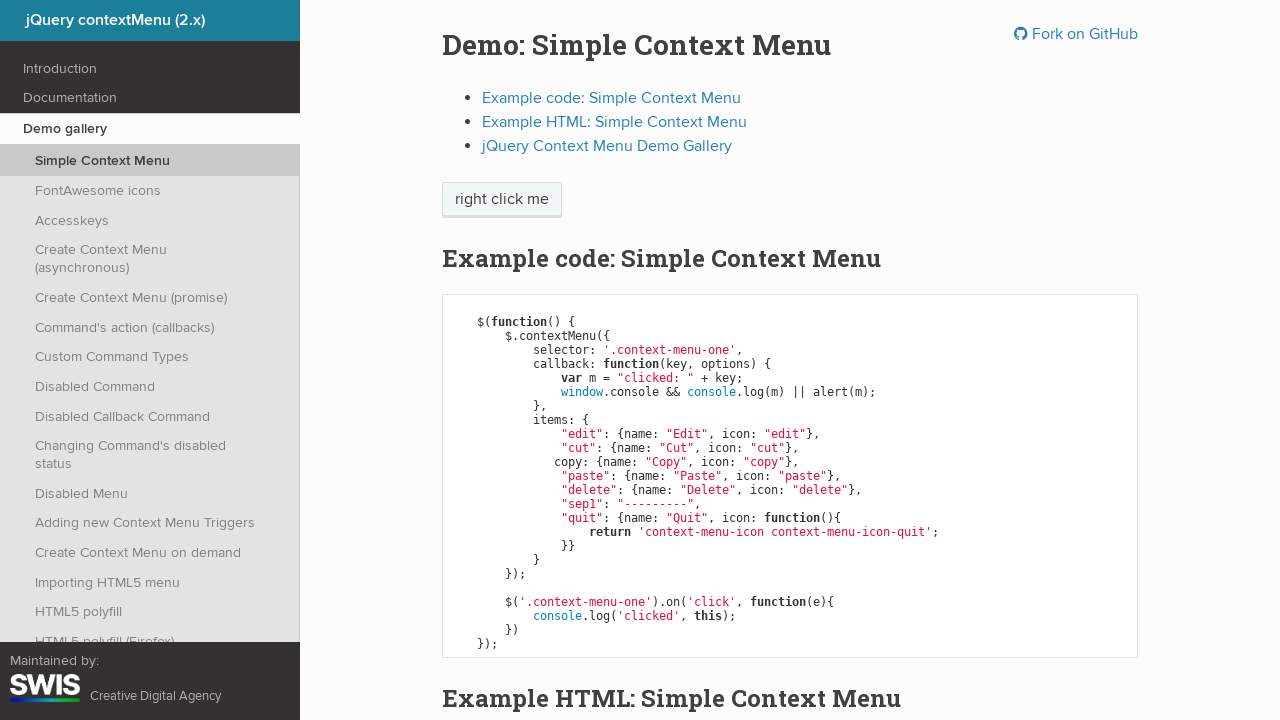

Located the context menu button element
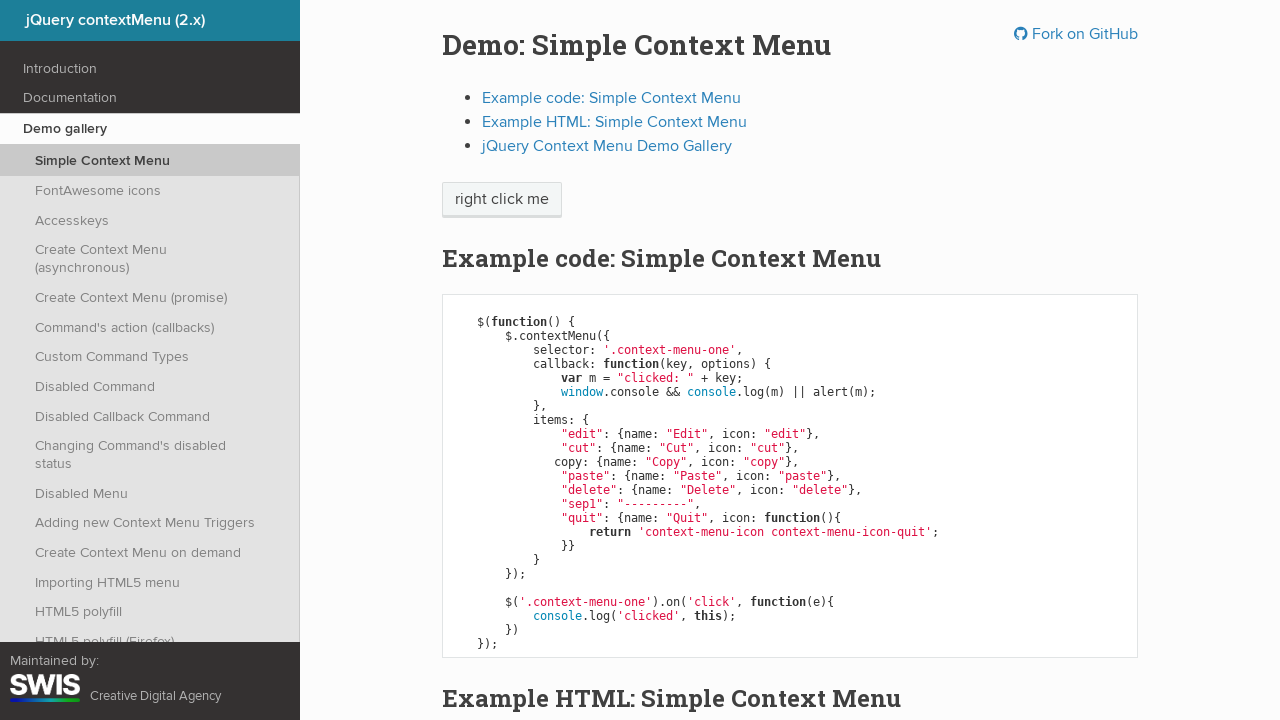

Right-clicked on the context menu button to open context menu at (502, 200) on span.context-menu-one
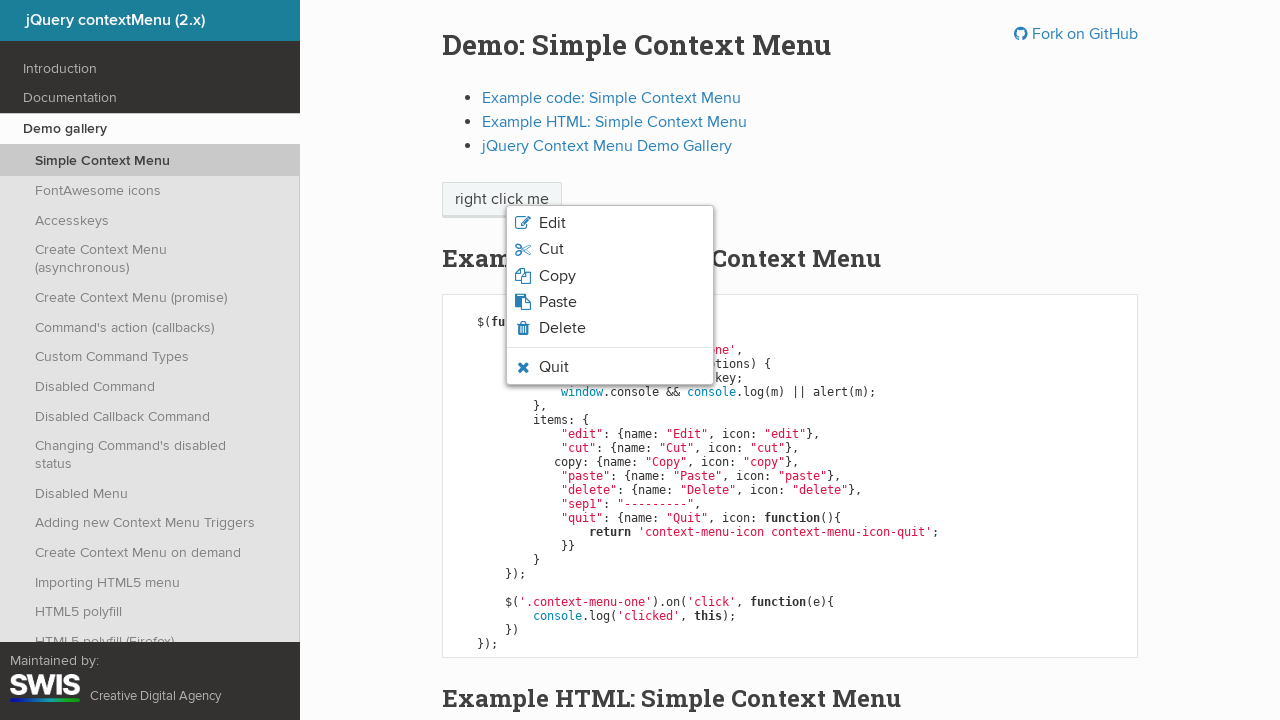

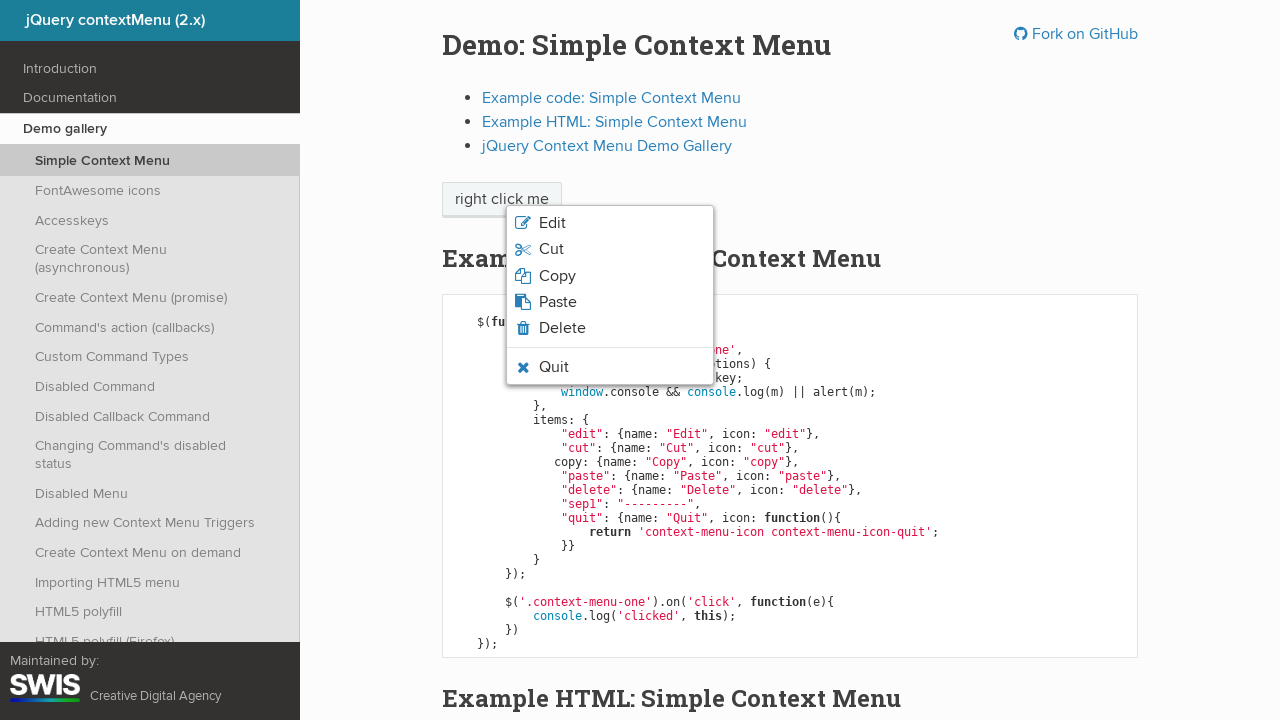